Navigates to a product page and extracts category hierarchy information from breadcrumb navigation

Starting URL: https://www.123watersport.nl/oogplaat-rvs-rond-met-schroefdraad.html

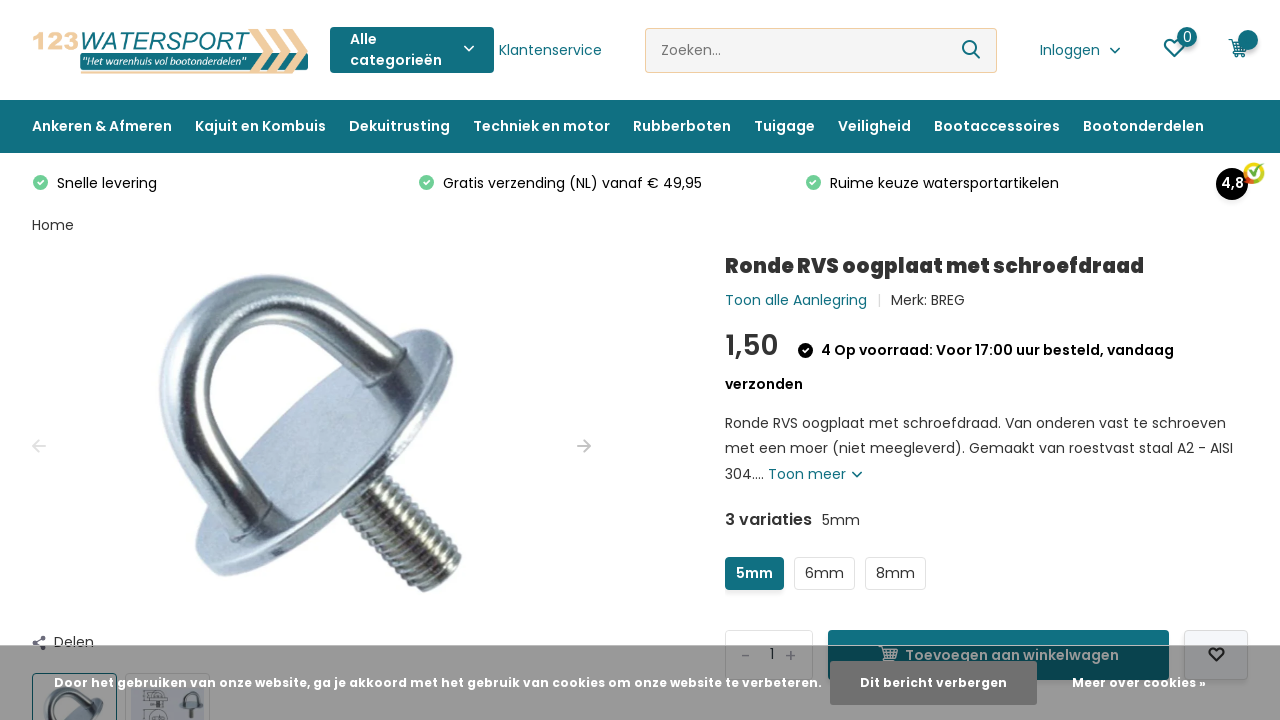

Waited for breadcrumb navigation to load
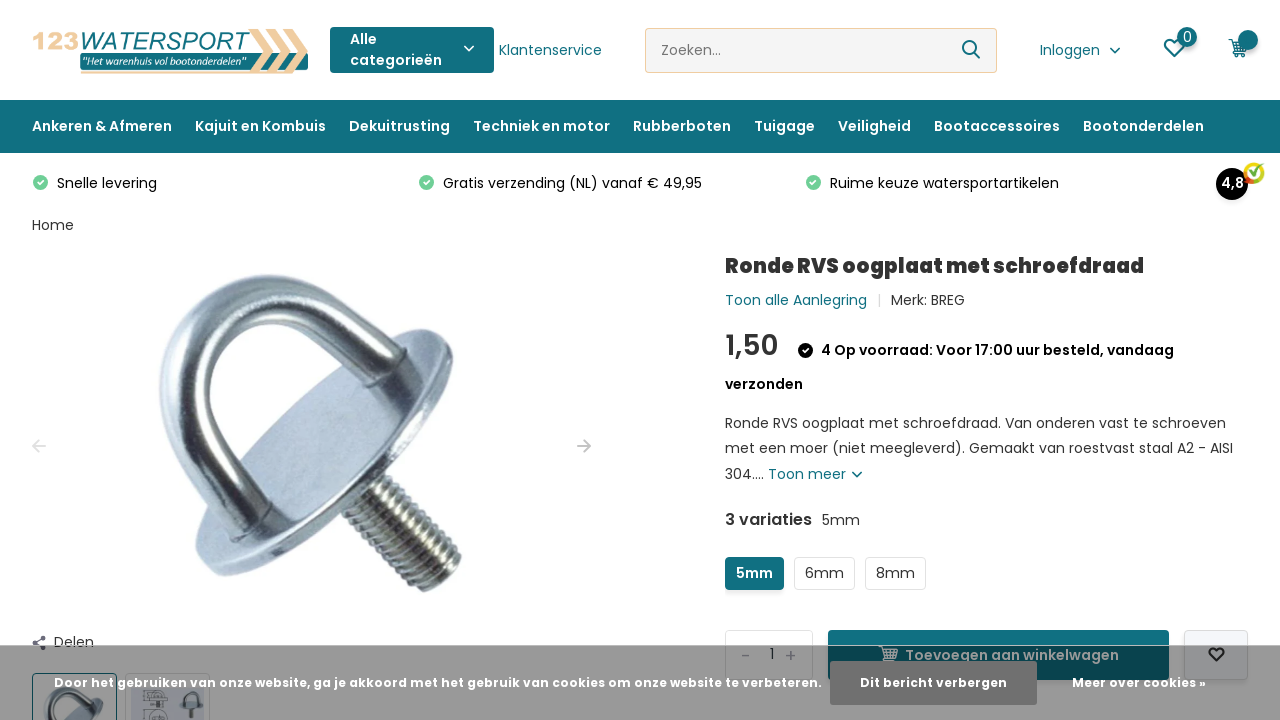

Located breadcrumb navigation element
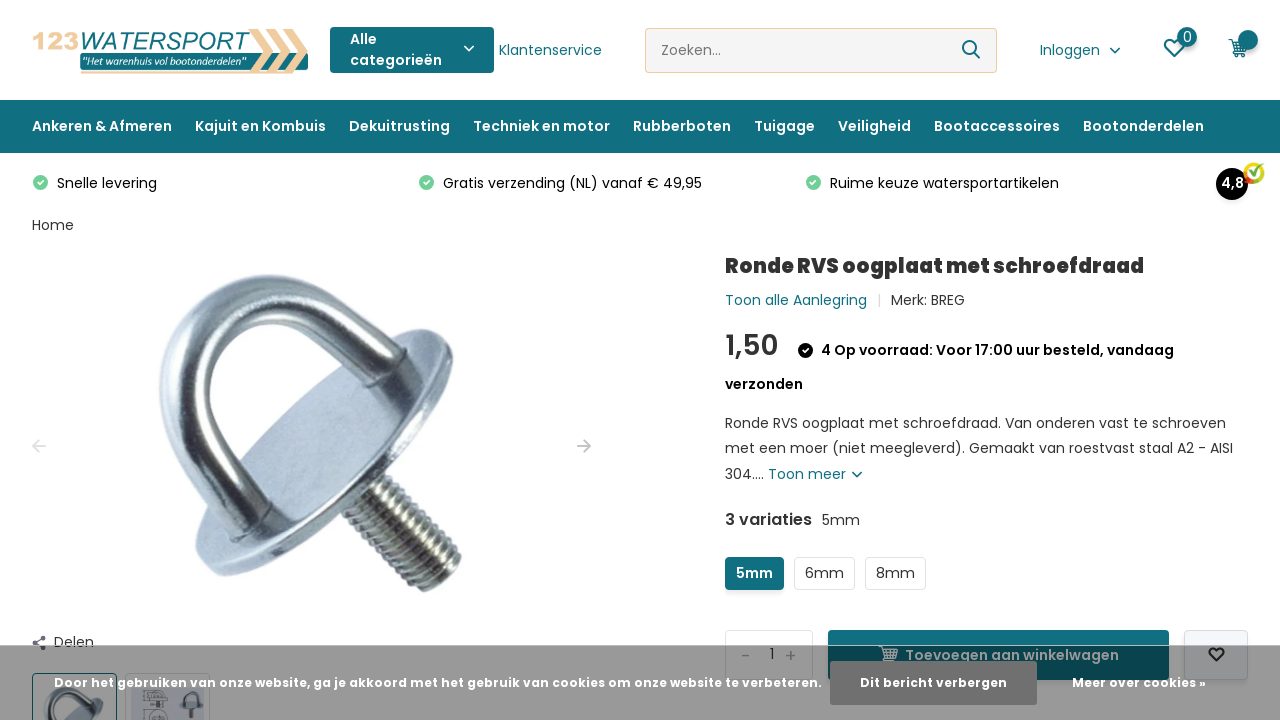

Retrieved all category links from breadcrumb
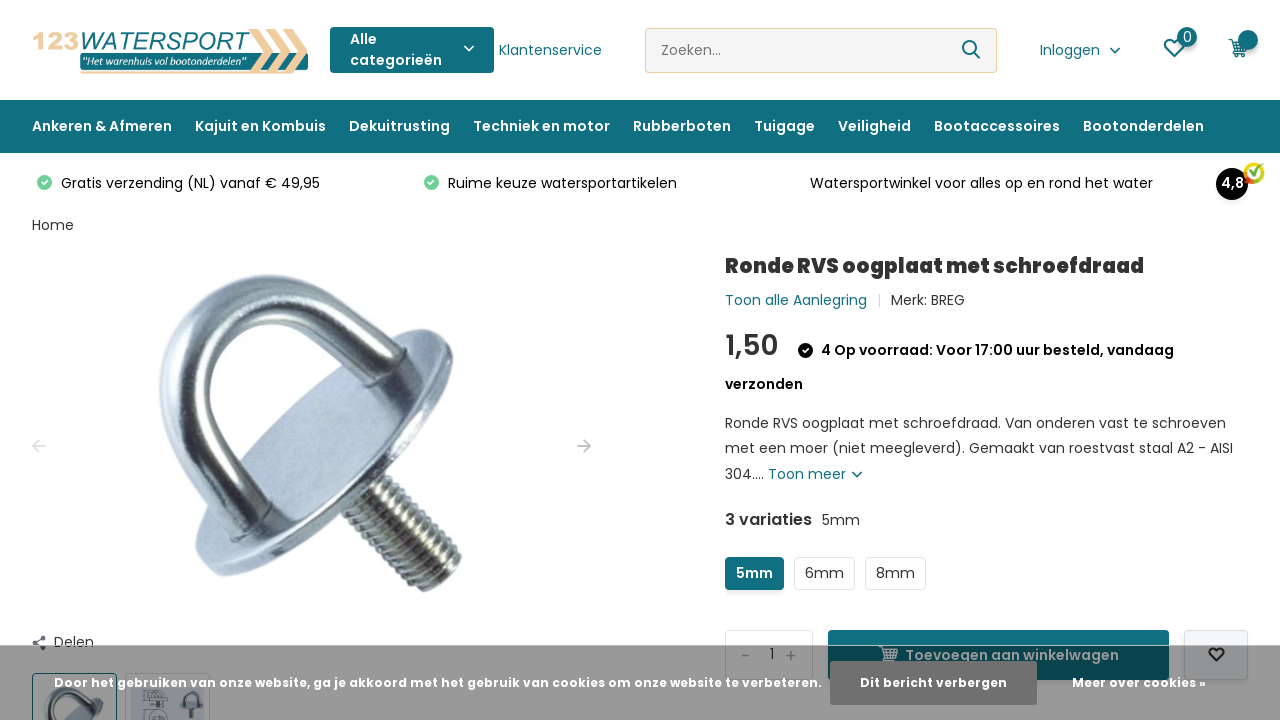

Padded categories list with empty string
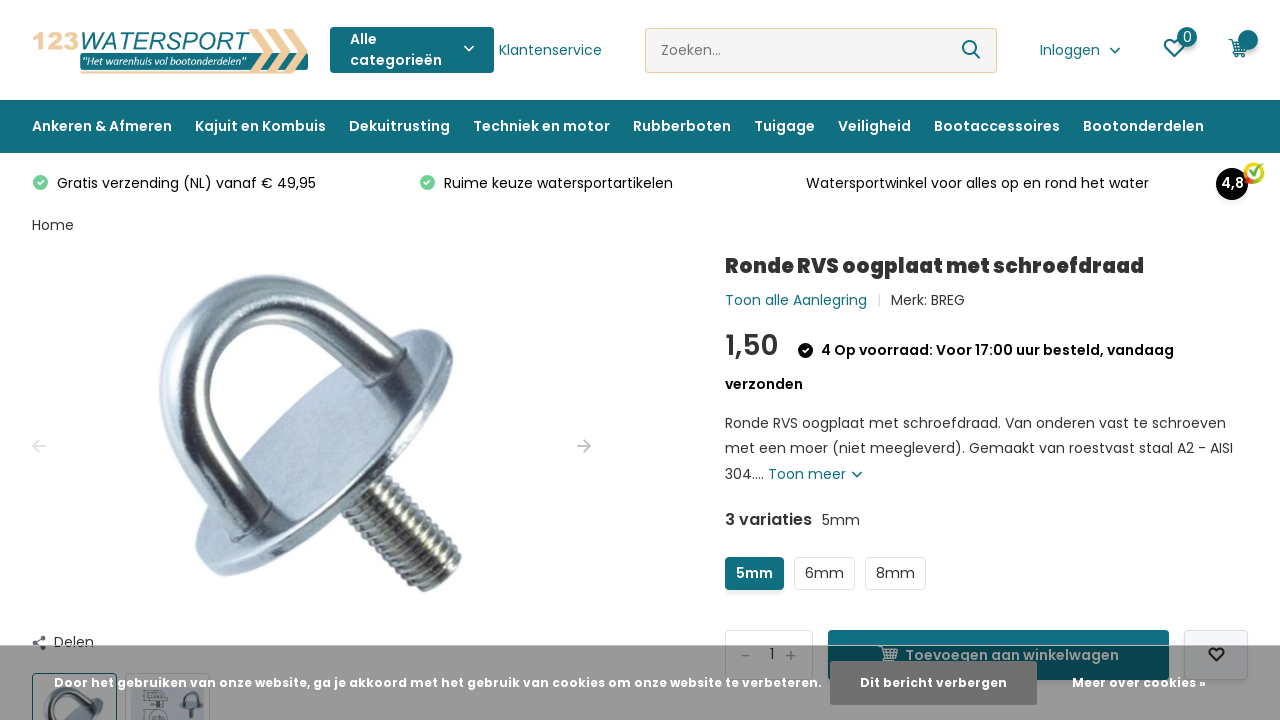

Padded categories list with empty string
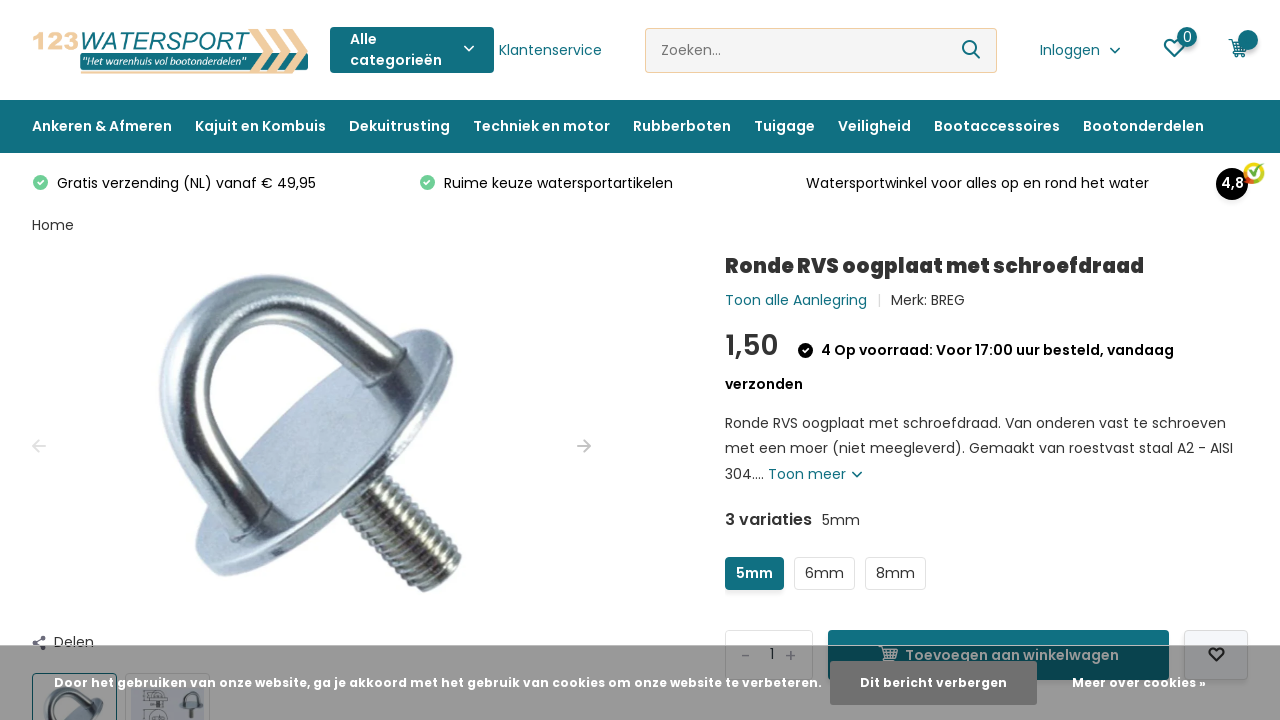

Padded categories list with empty string
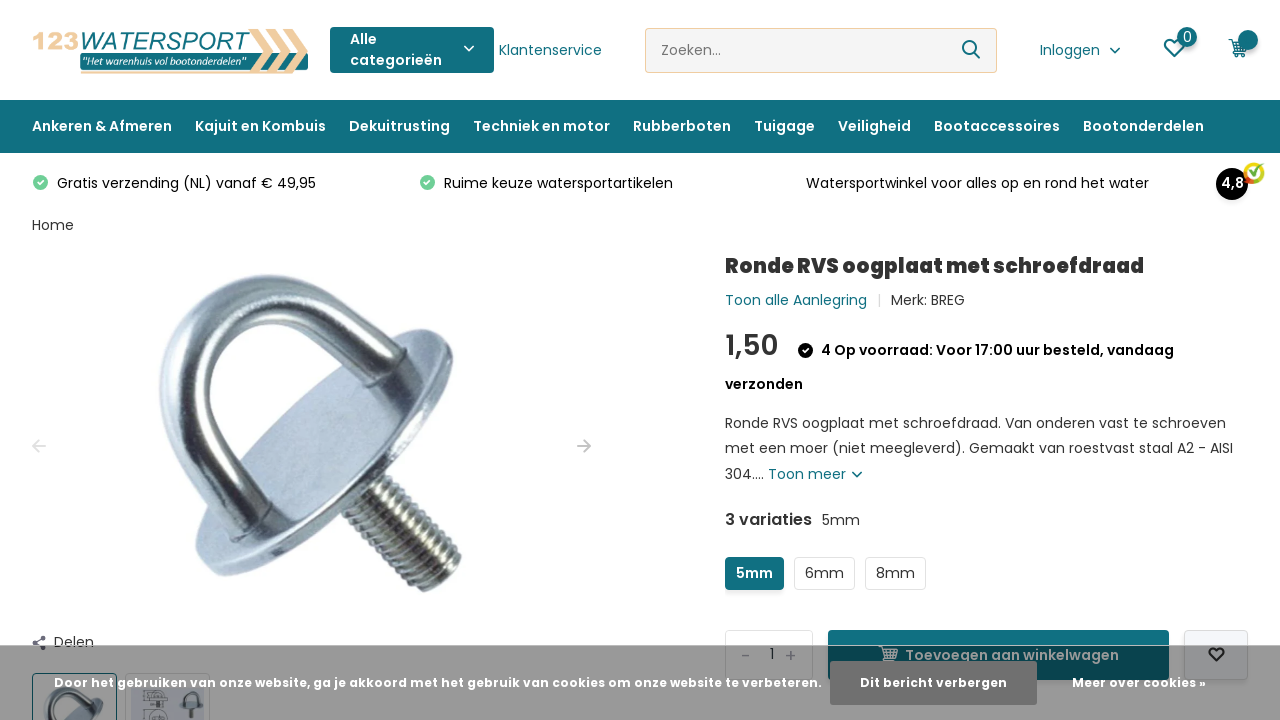

Padded categories list with empty string
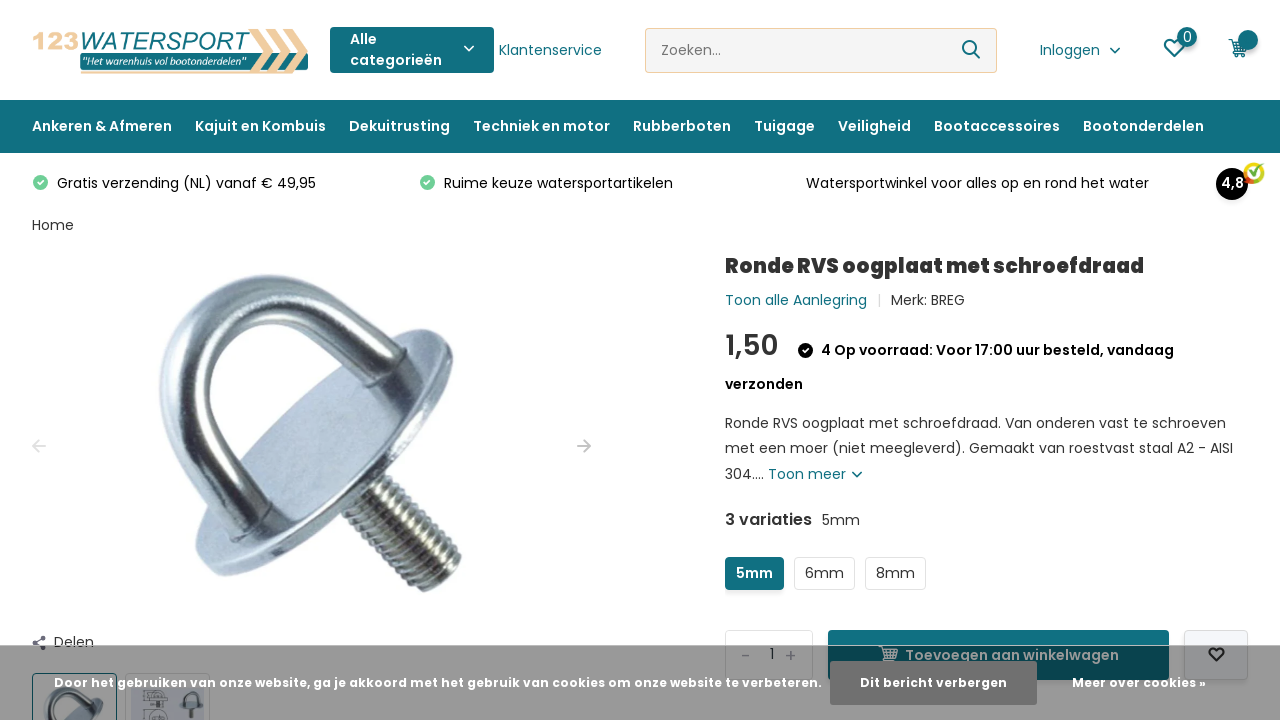

Verified breadcrumb navigation is visible
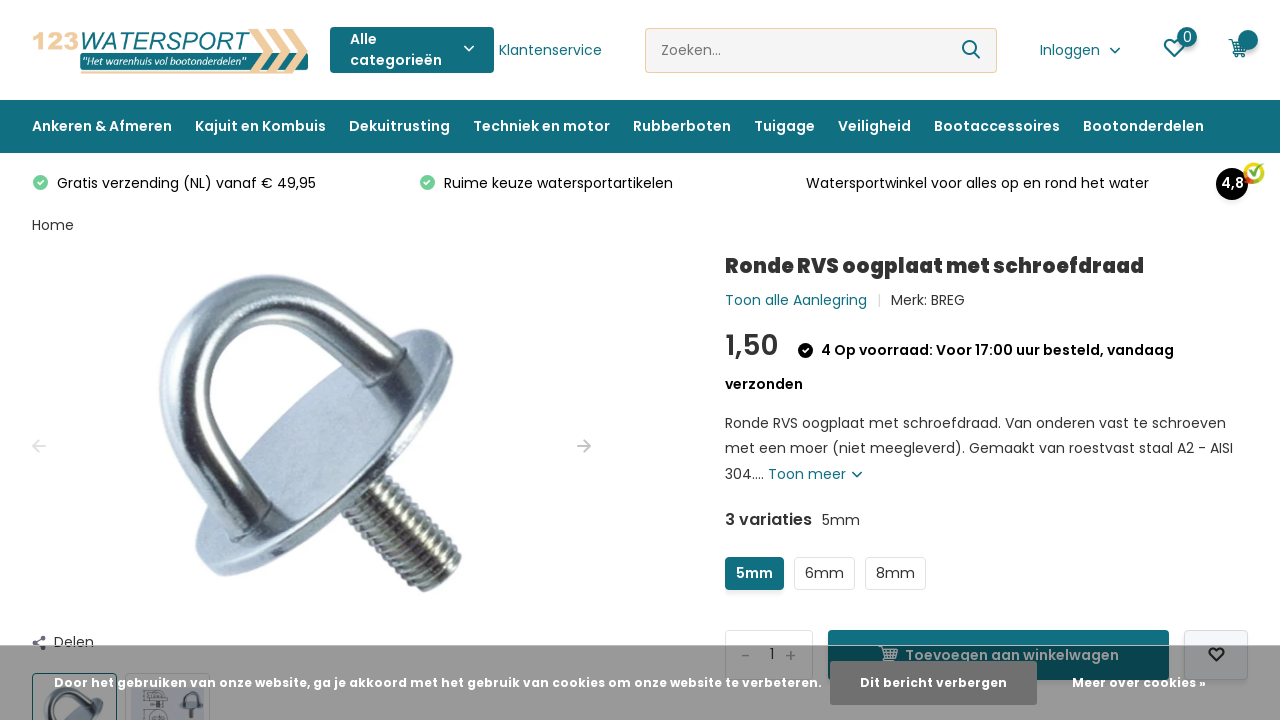

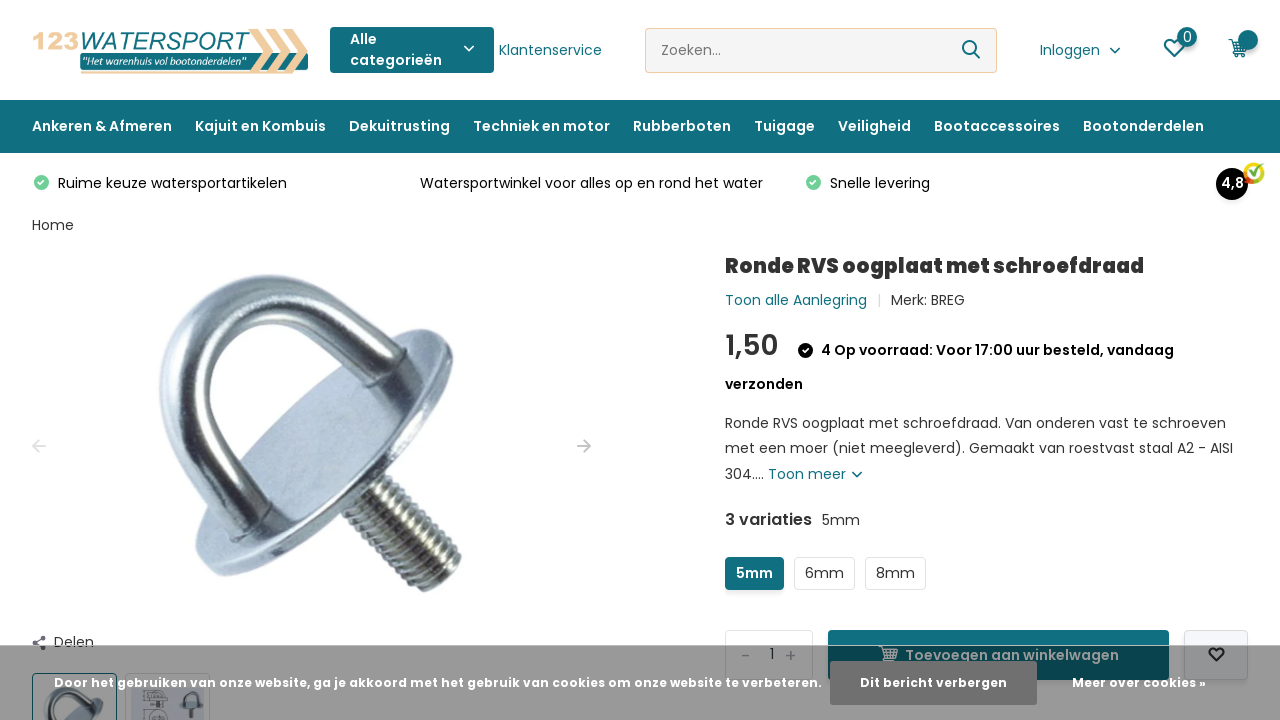